Tests e-commerce product search and add to cart functionality by searching for products containing "ca" and adding Capsicum to cart

Starting URL: https://rahulshettyacademy.com/seleniumPractise/#/

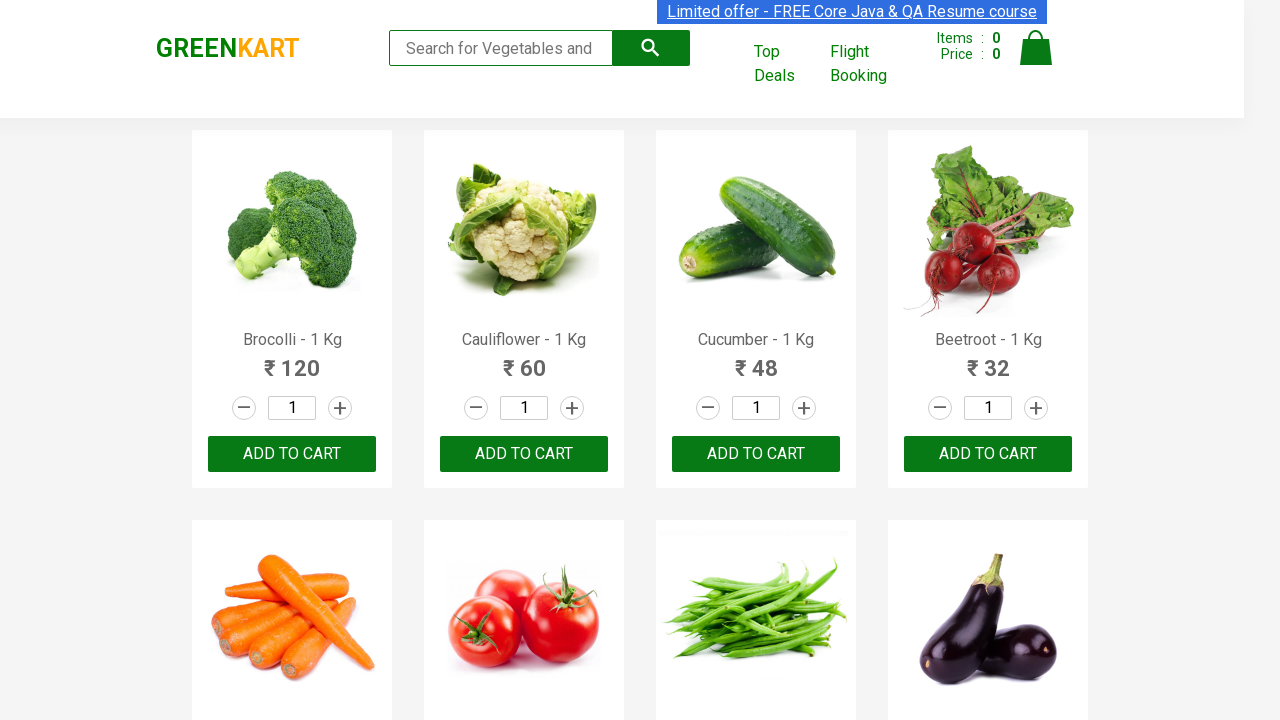

Filled search field with 'ca' to filter products on .search-keyword
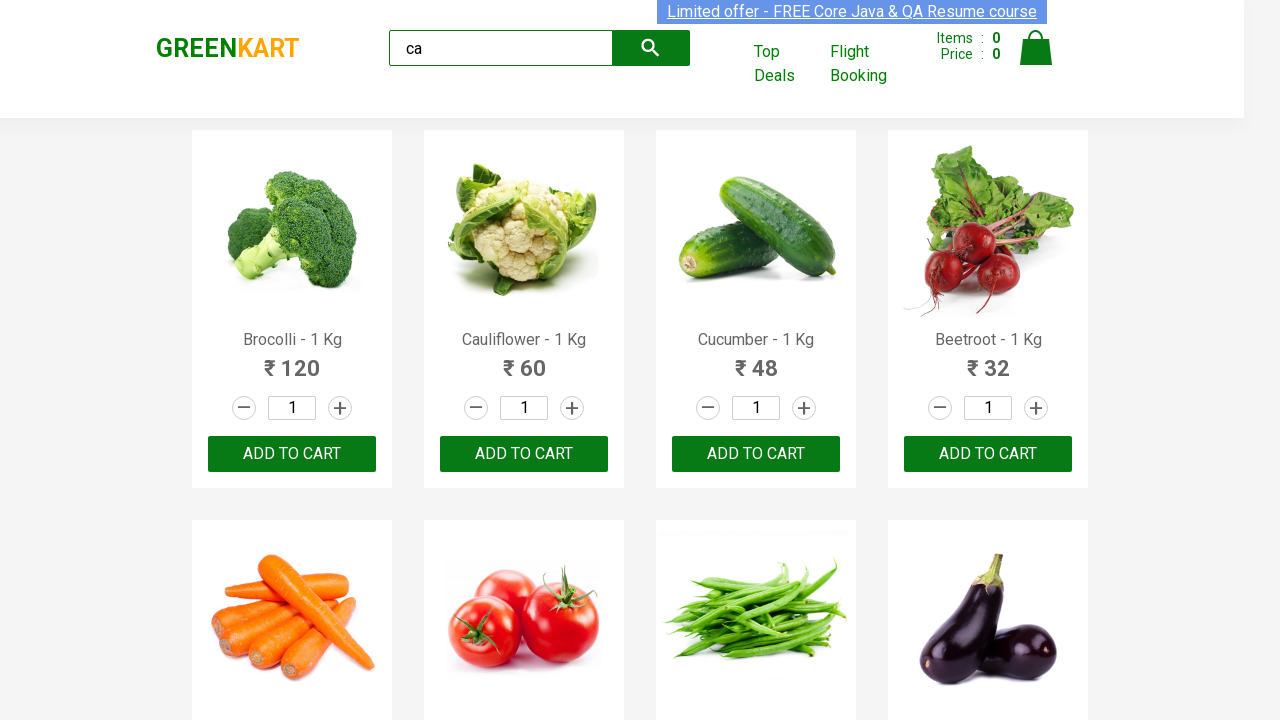

Waited for search results to filter
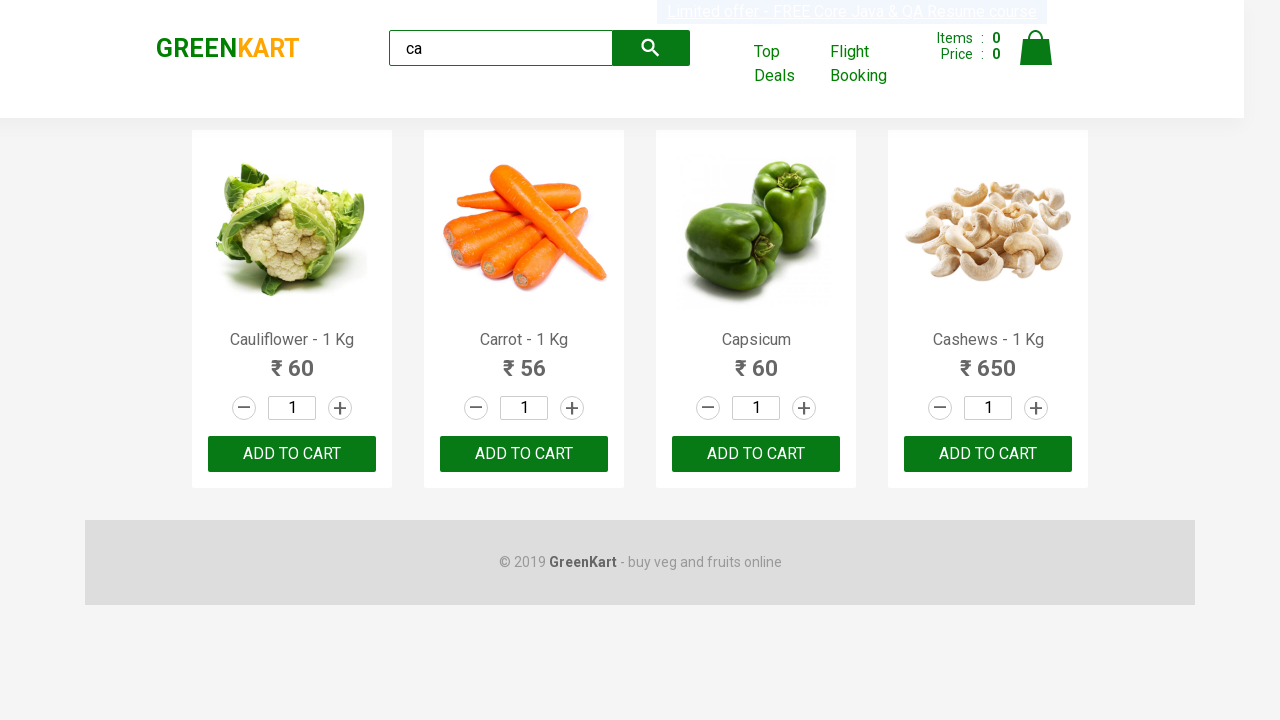

Verified that 4 products are visible in search results
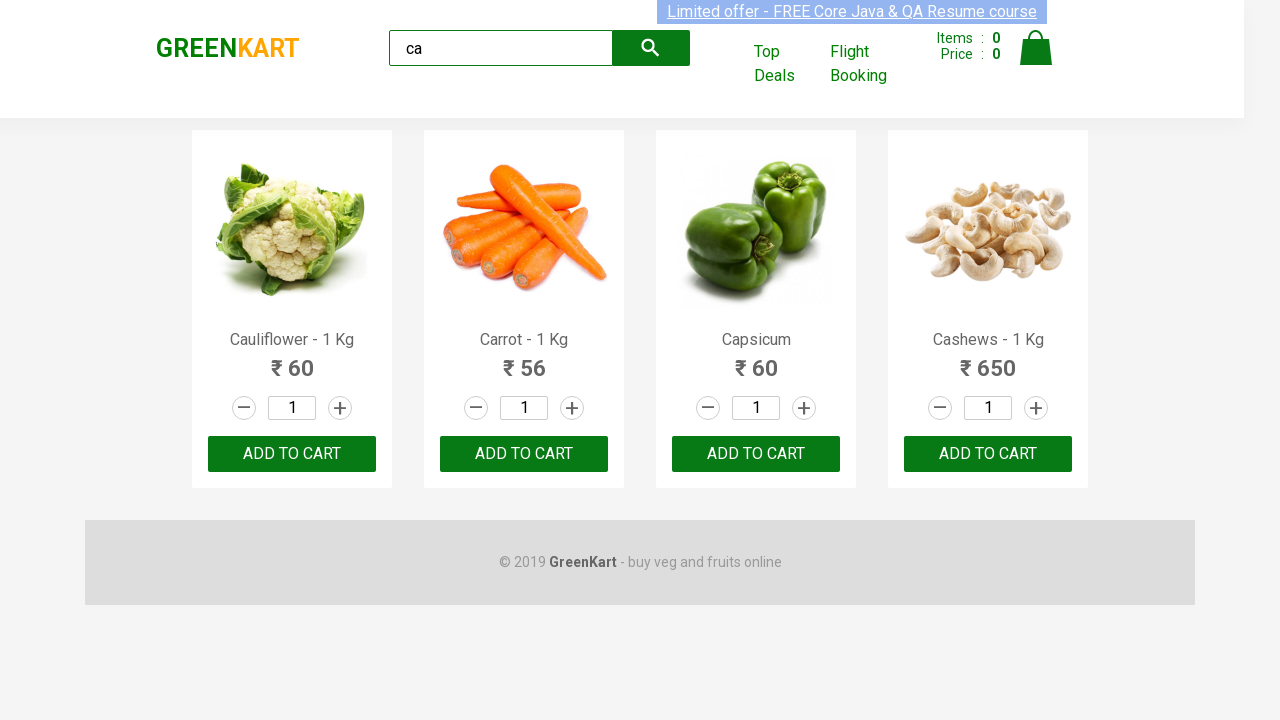

Found Capsicum product and clicked 'ADD TO CART' button at (756, 454) on .products-wrapper .product >> nth=2 >> button
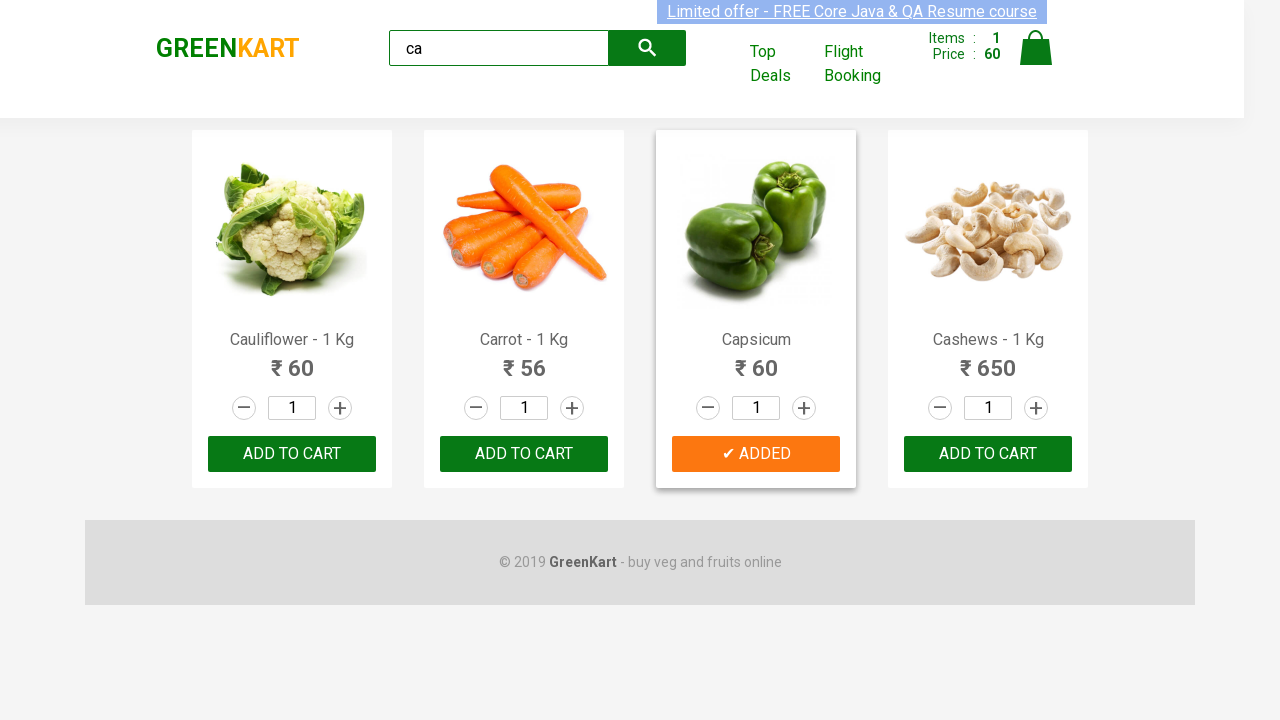

Verified that brand text is 'GREENKART'
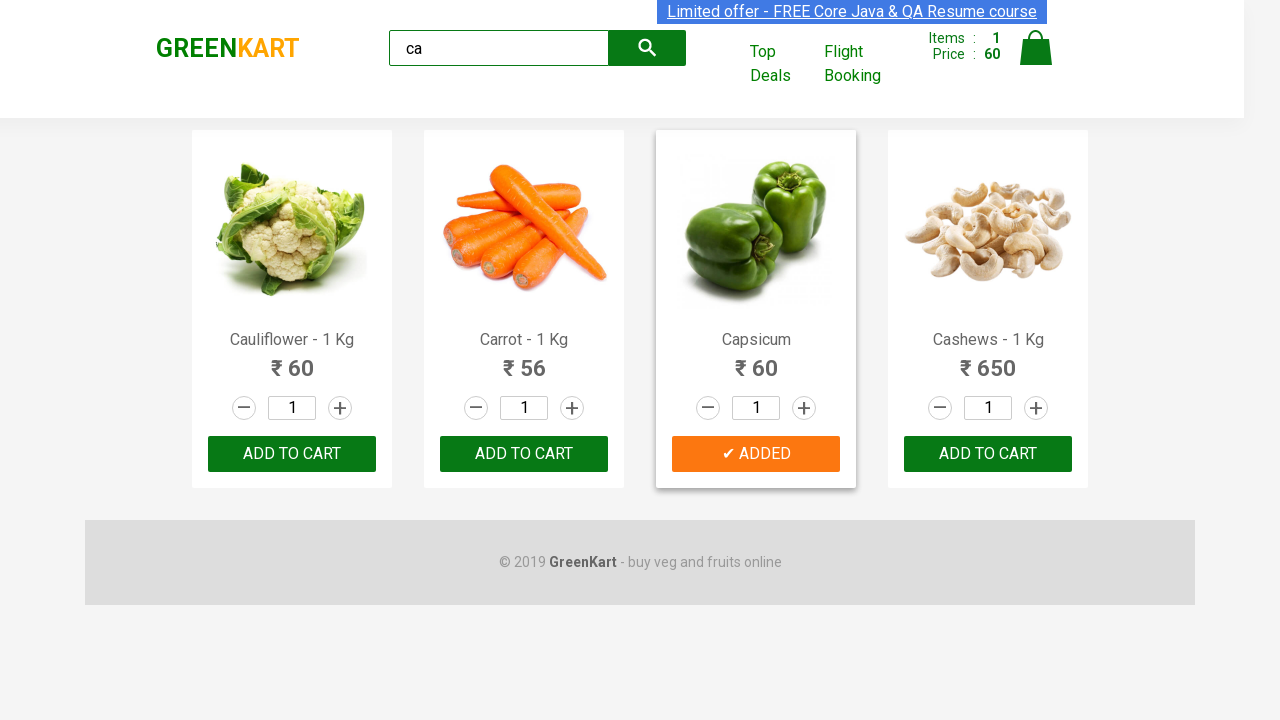

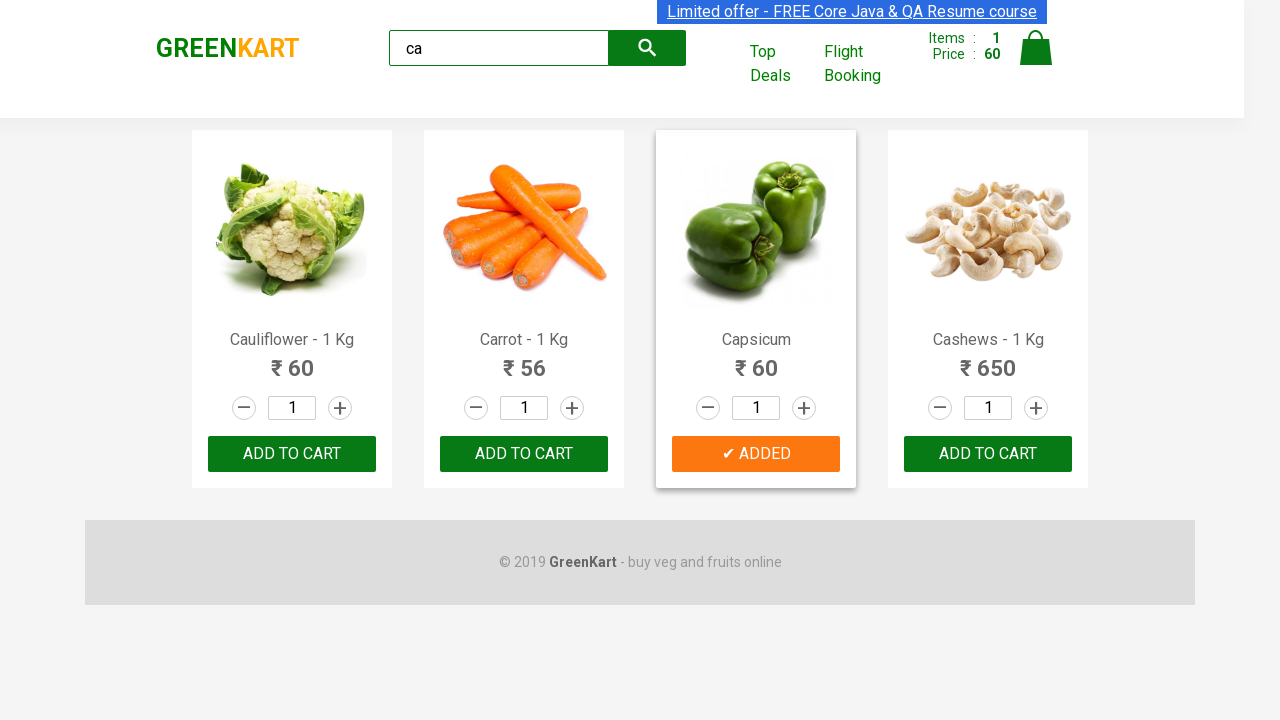